Tests the Formul8 Dark Theme deployment by verifying page loads correctly, checking for CSS variables, dark theme styling, tier selector buttons, branding elements, chat interface components, responsive design, and tier switching functionality.

Starting URL: https://f8.syzygyx.com/chat

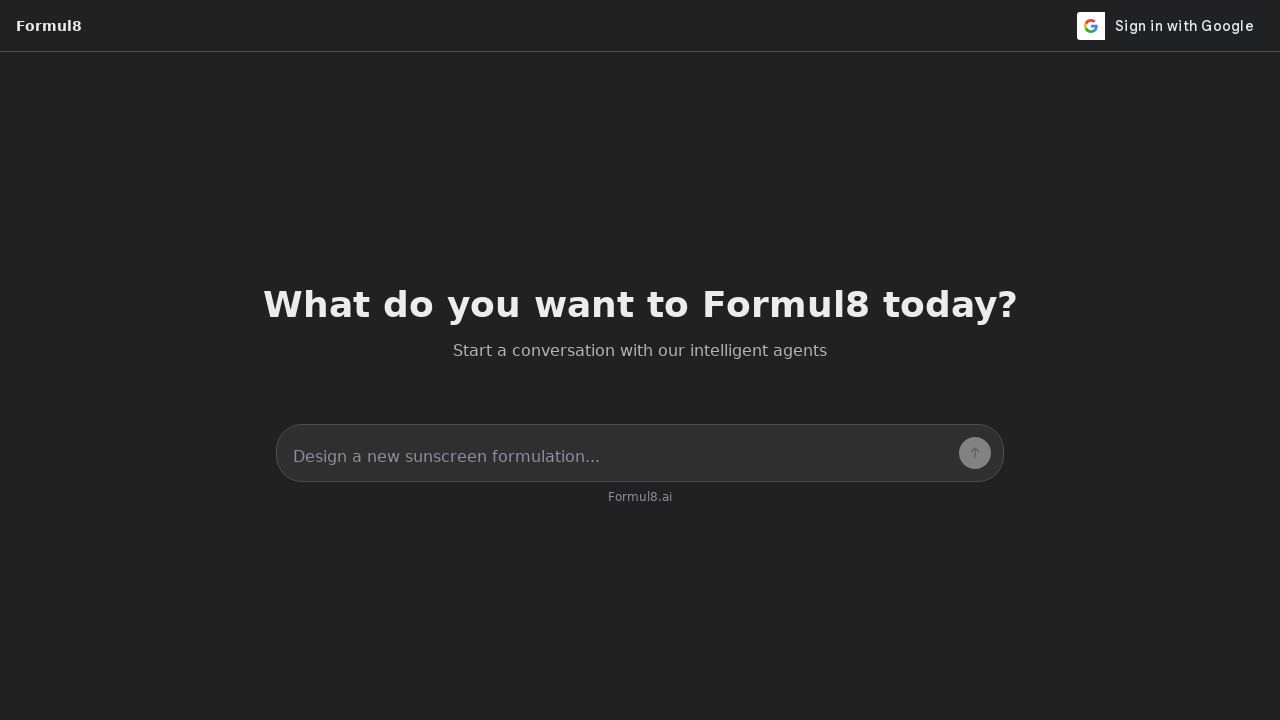

Waited for page to reach networkidle load state
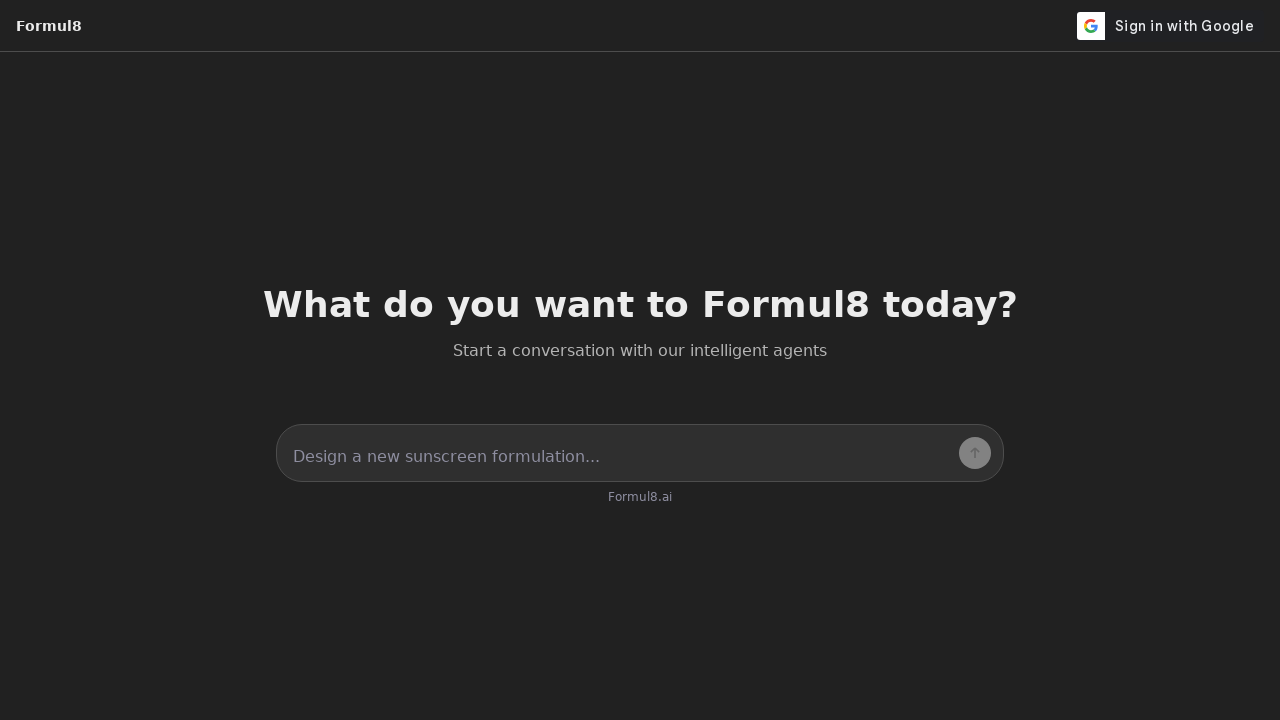

Waited 3 seconds for additional page rendering
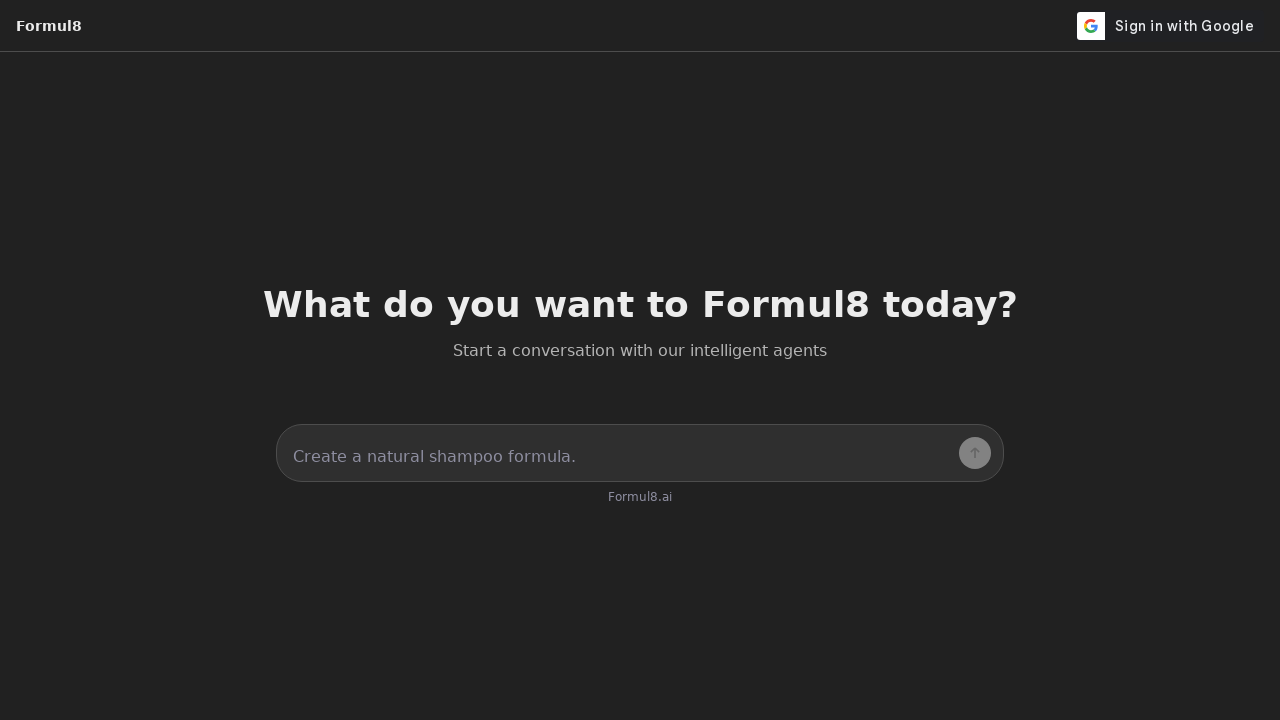

Retrieved page title: 'Formul8'
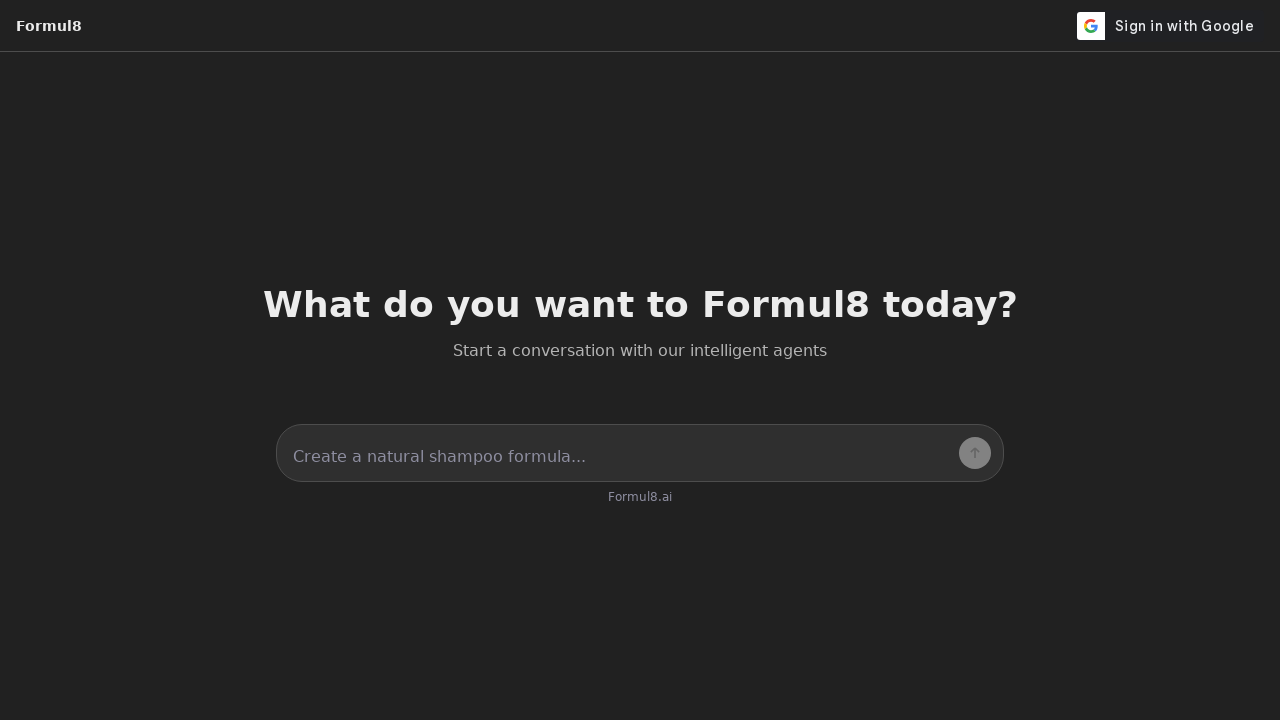

Verified page title contains 'Formul8' and 'Dark Theme': False
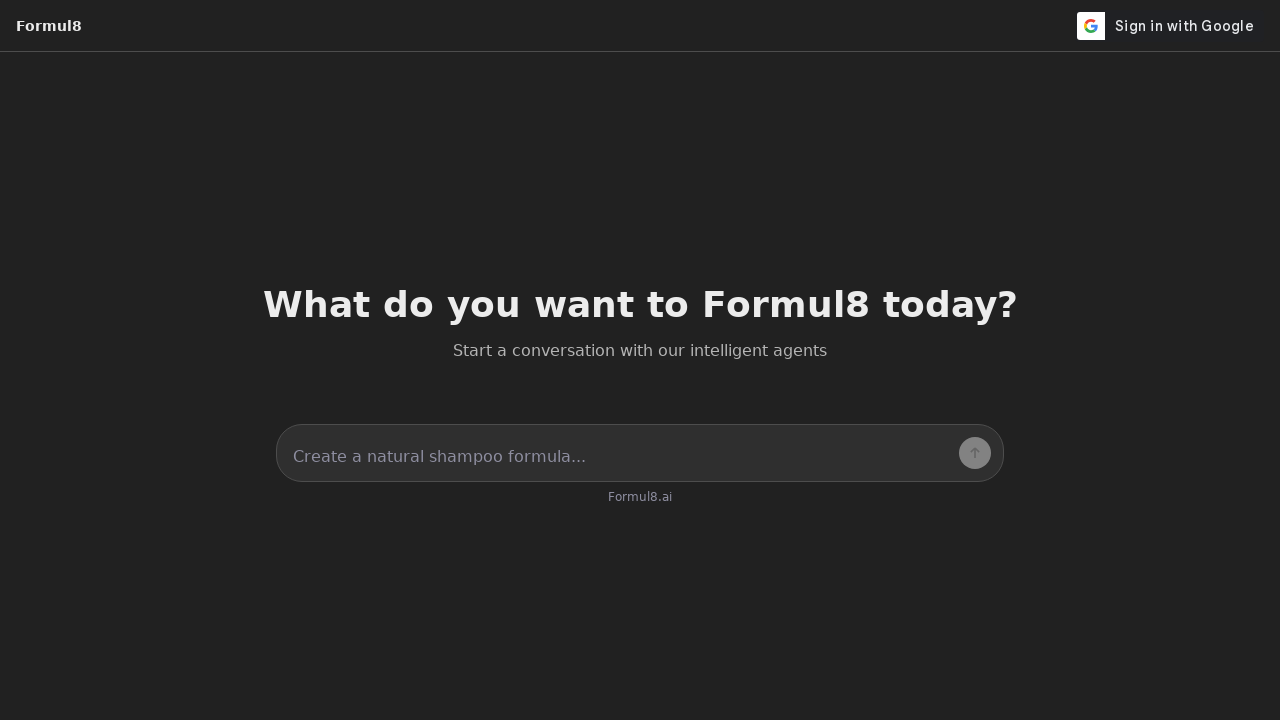

Checked for Formul8 CSS variables (--formul8-primary): False
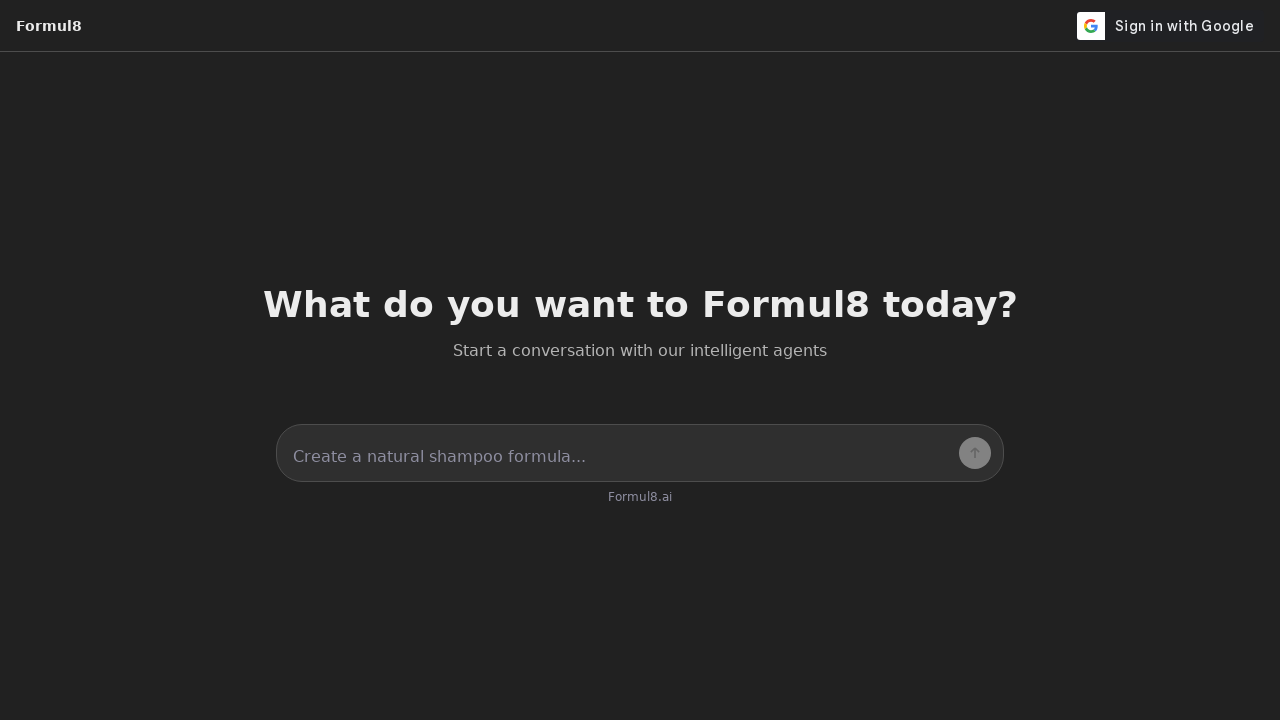

Verified dark theme styling is present: False
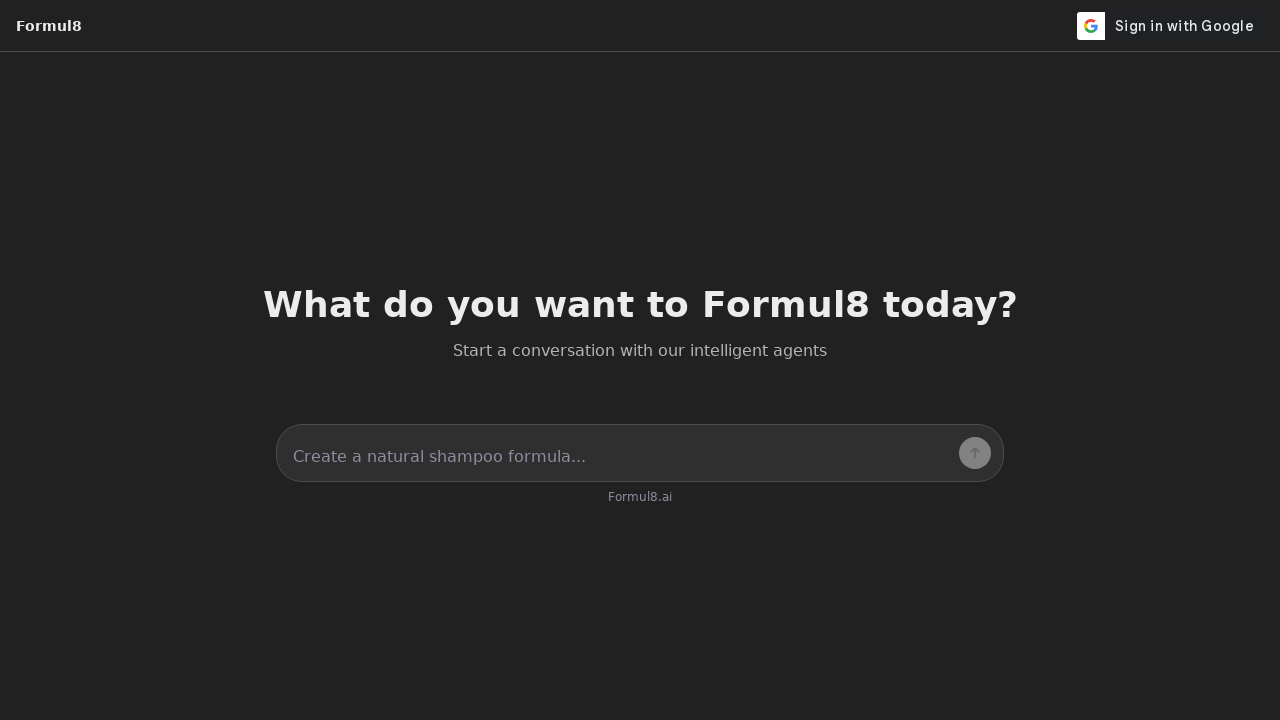

Verified tier selector buttons present (at least 6): False
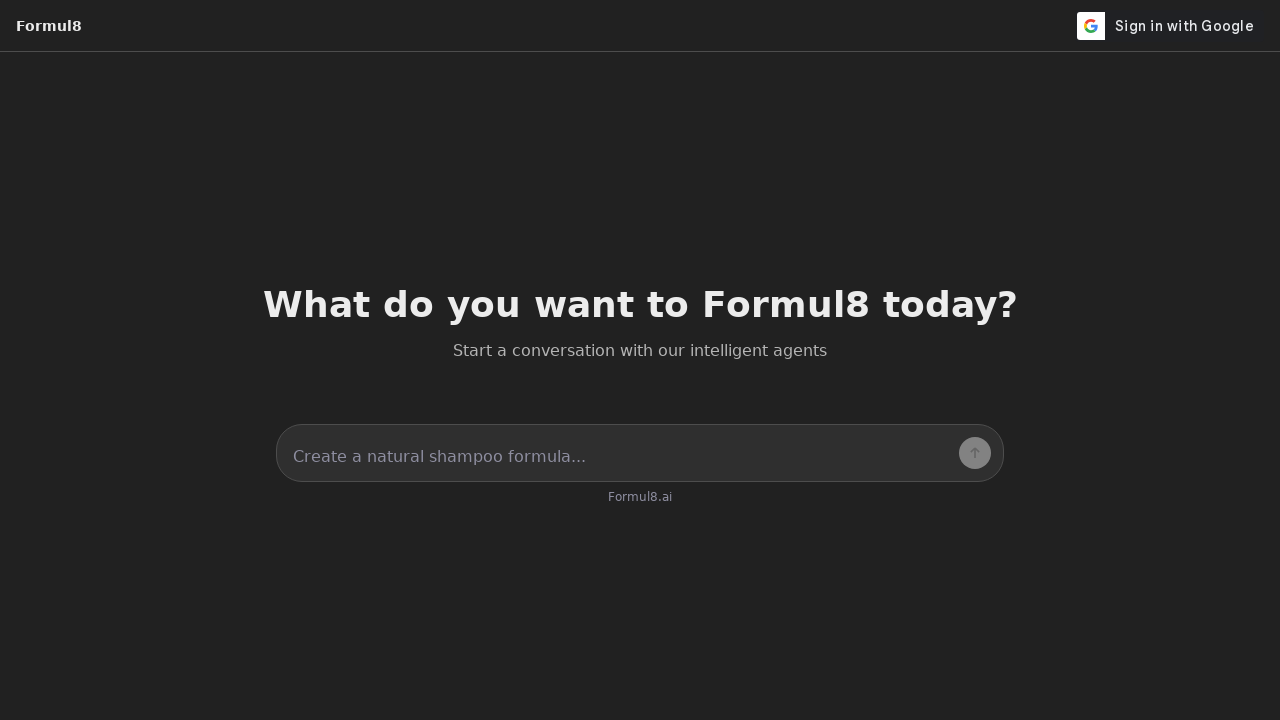

Verified Formul8 branding elements (title, header, feature tags): False
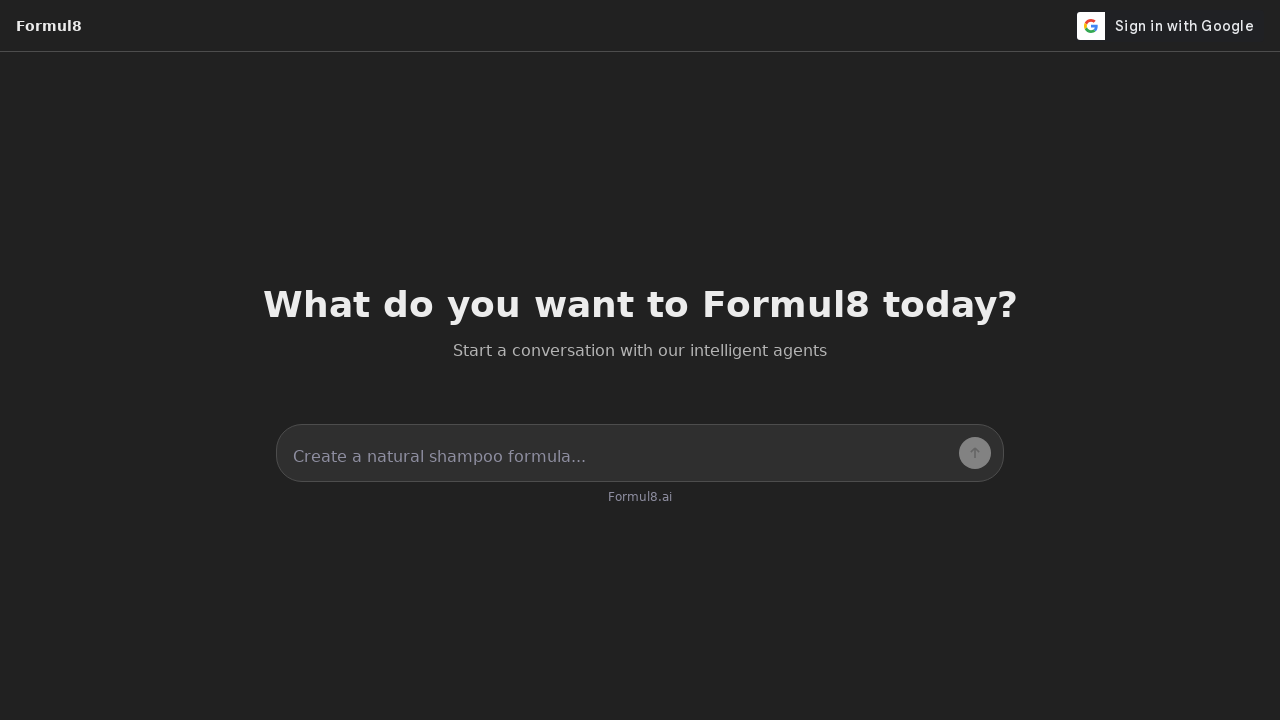

Verified chat interface elements (input, send button, wrapper): False
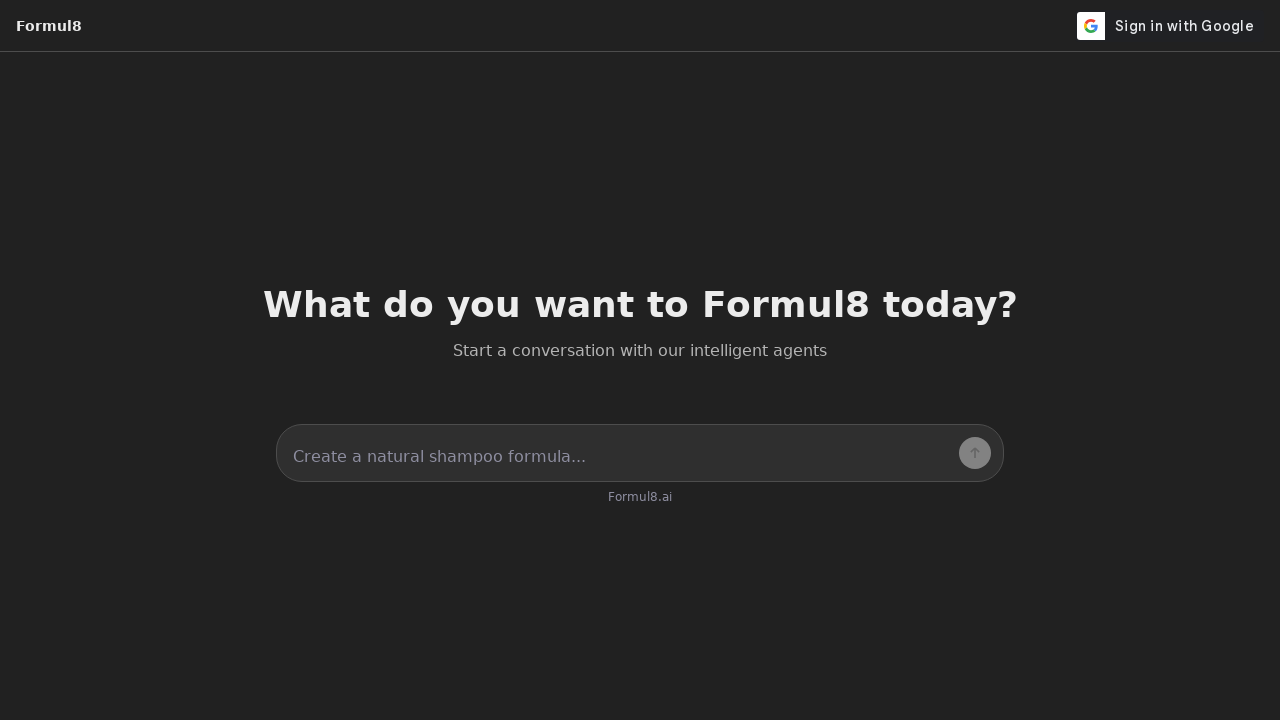

Verified responsive design (viewport meta, flexbox layout): None
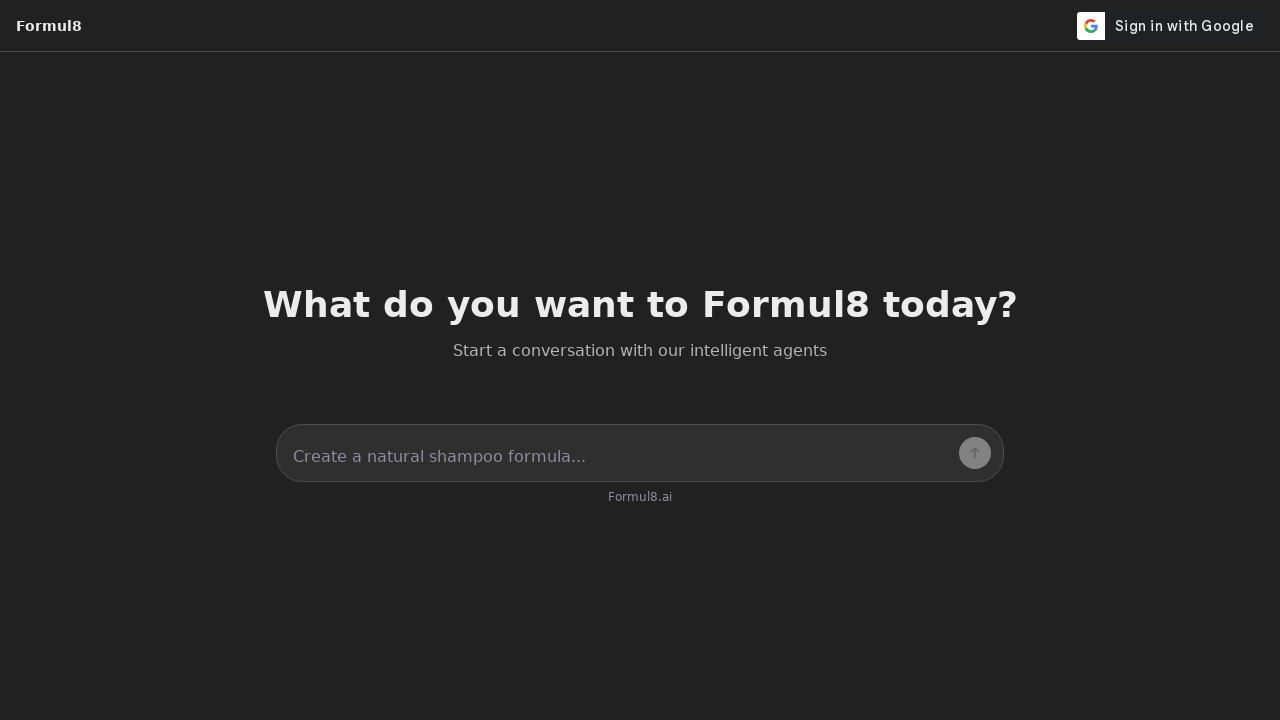

Verified cannabis industry styling (green colors, glow effects, cannabis terms): False
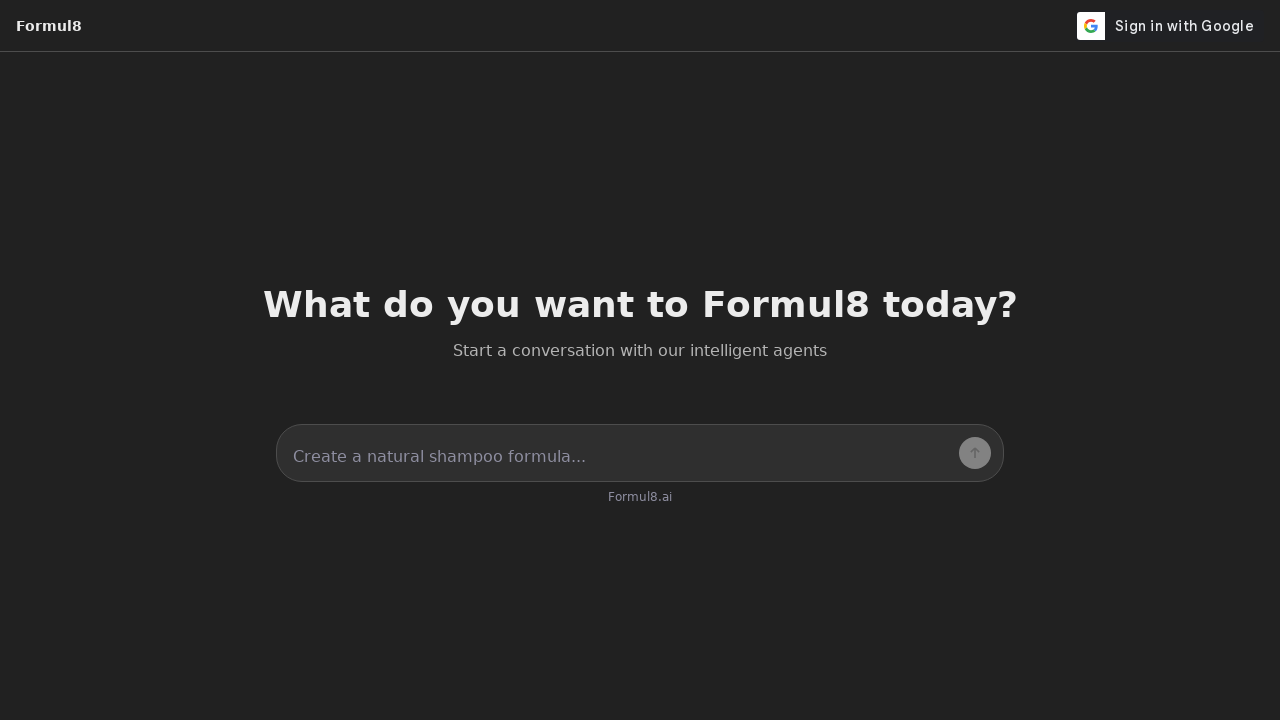

Located tier selector buttons: 0 buttons found
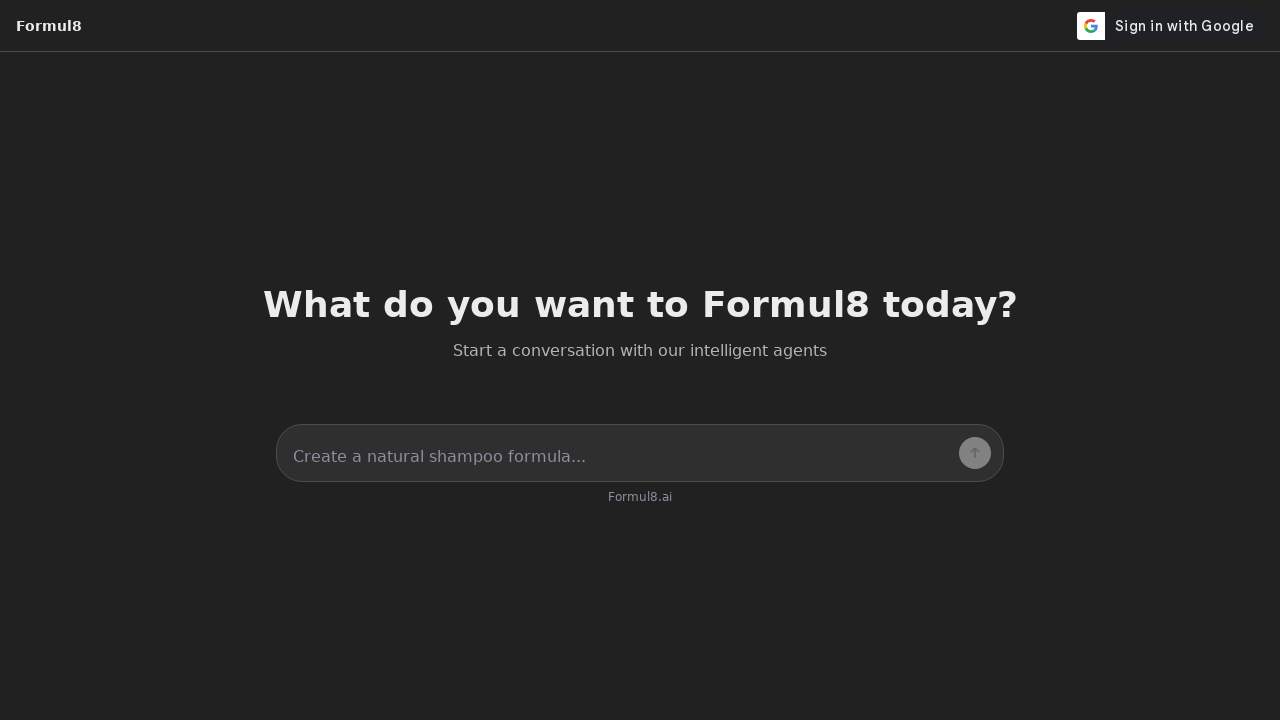

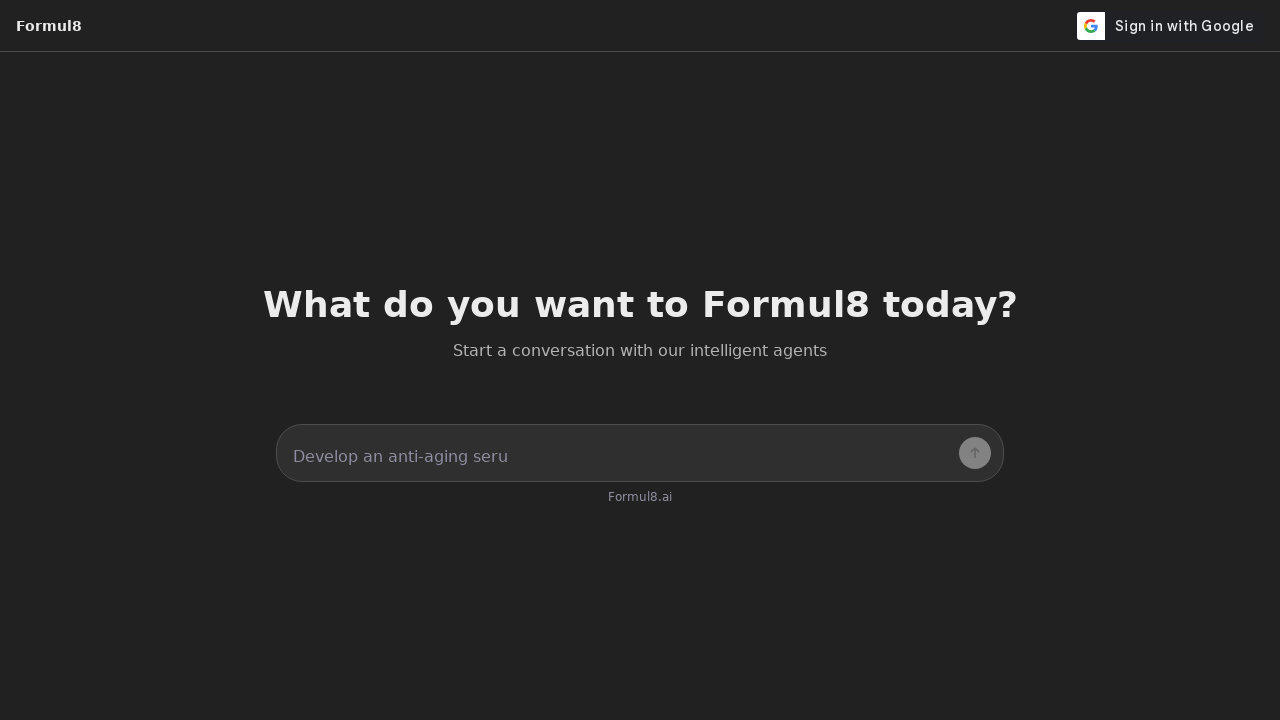